Tests the login error handling on NextBaseCRM by entering incorrect credentials and verifying that the expected error message "Incorrect login or password" is displayed.

Starting URL: https://login1.nextbasecrm.com/

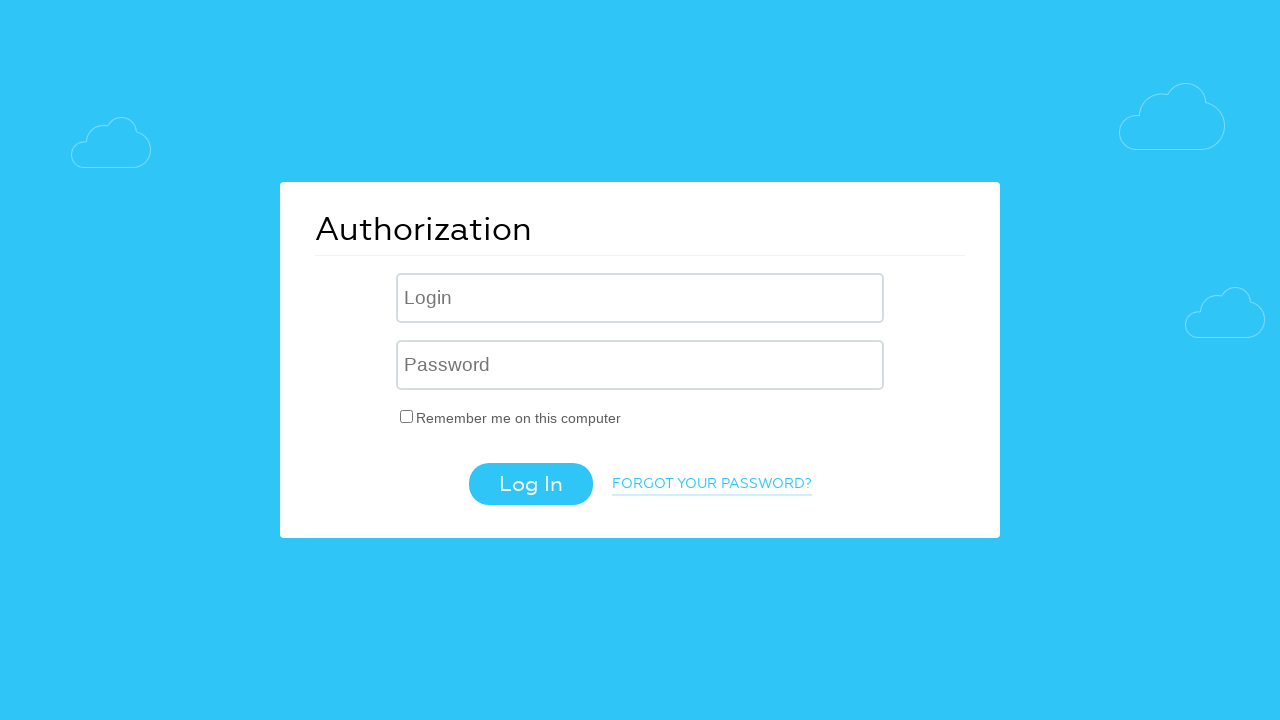

Filled username field with 'incorrect' on .login-inp
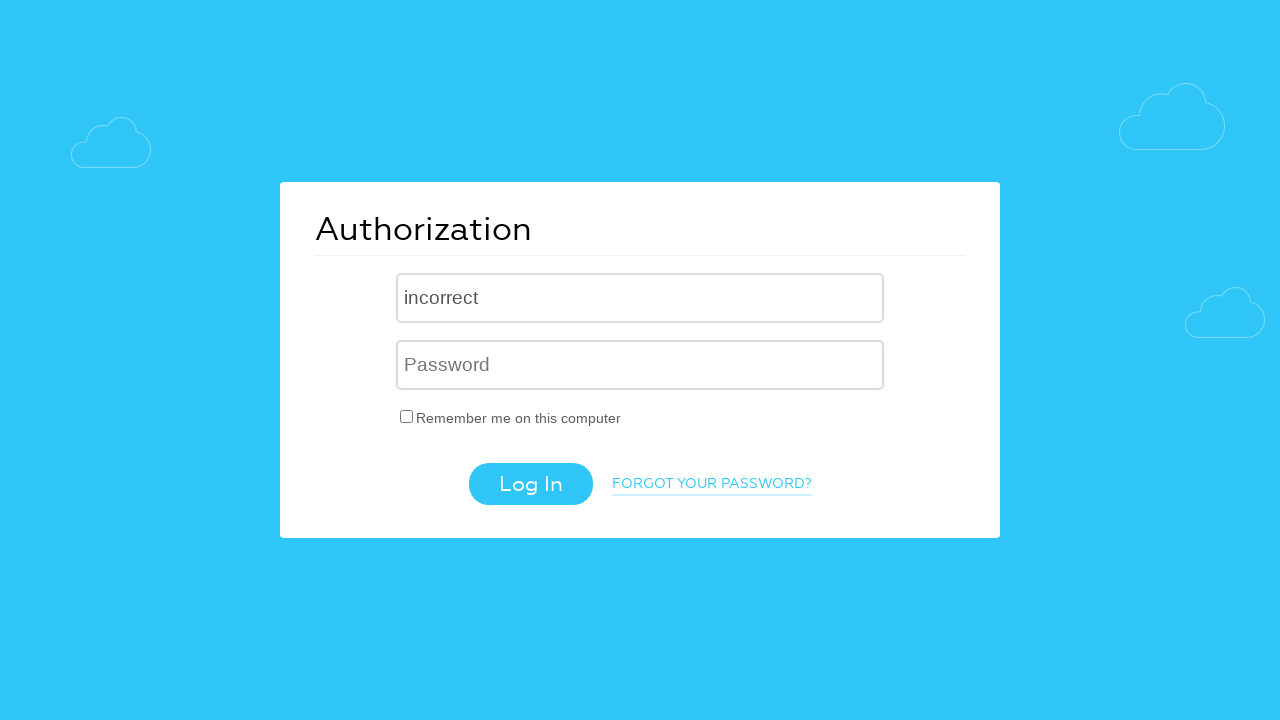

Filled password field with 'incorrect' on input[name='USER_PASSWORD']
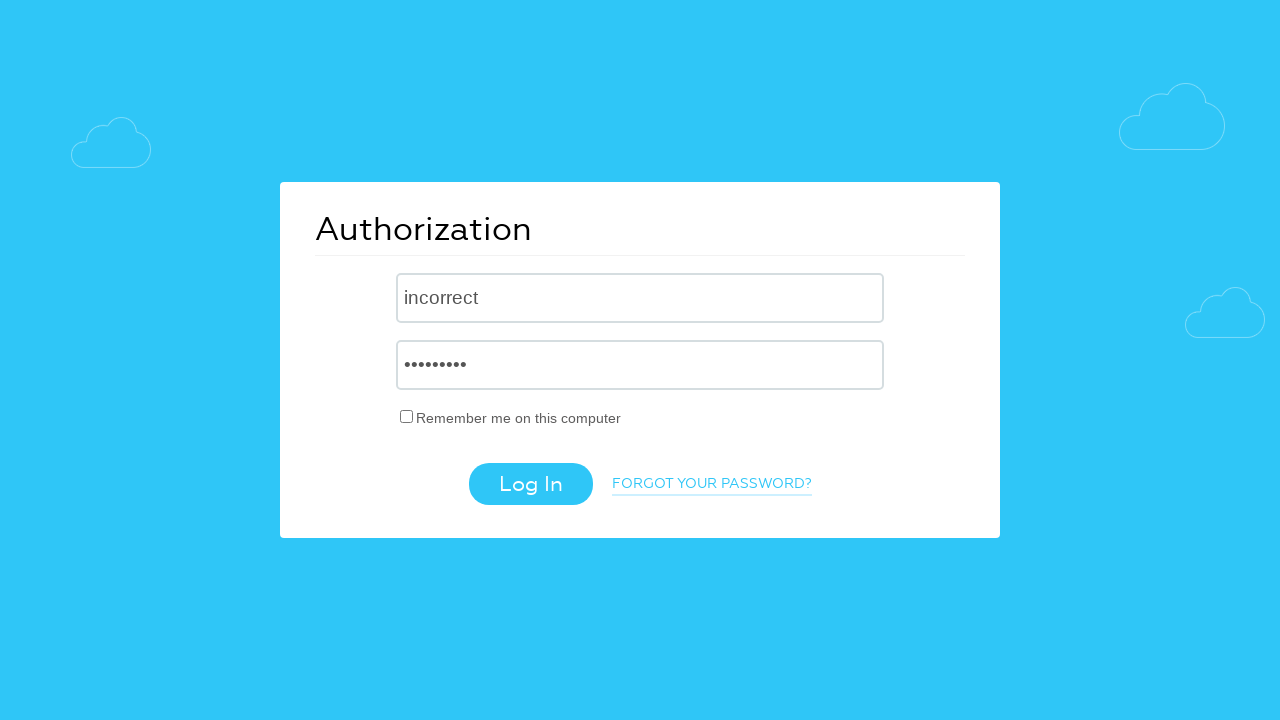

Clicked login button at (530, 484) on .login-btn
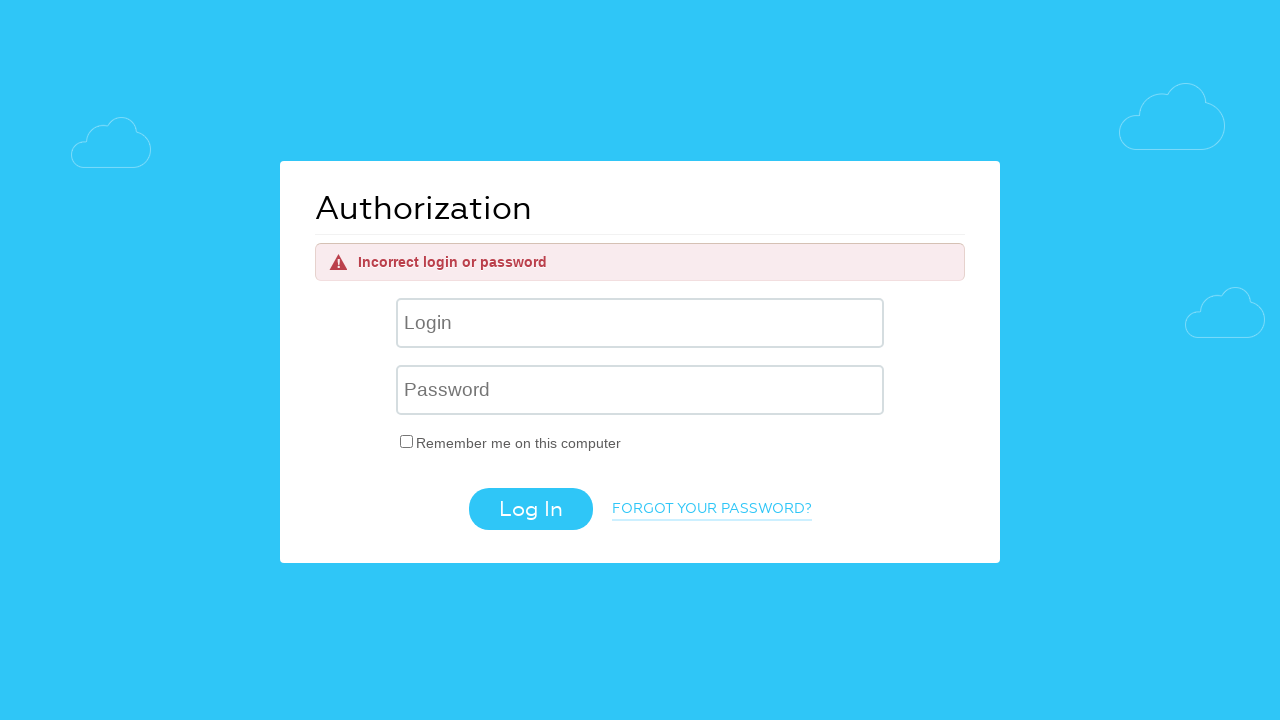

Error message element appeared on page
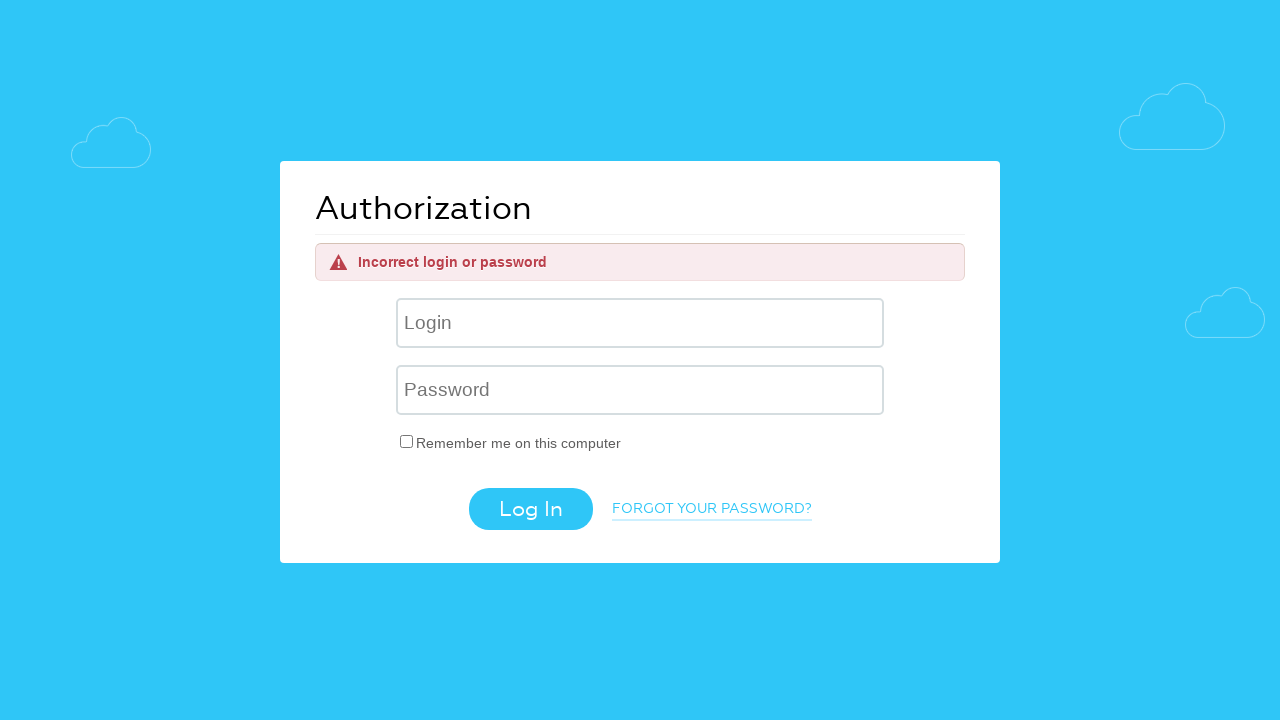

Retrieved error message text content
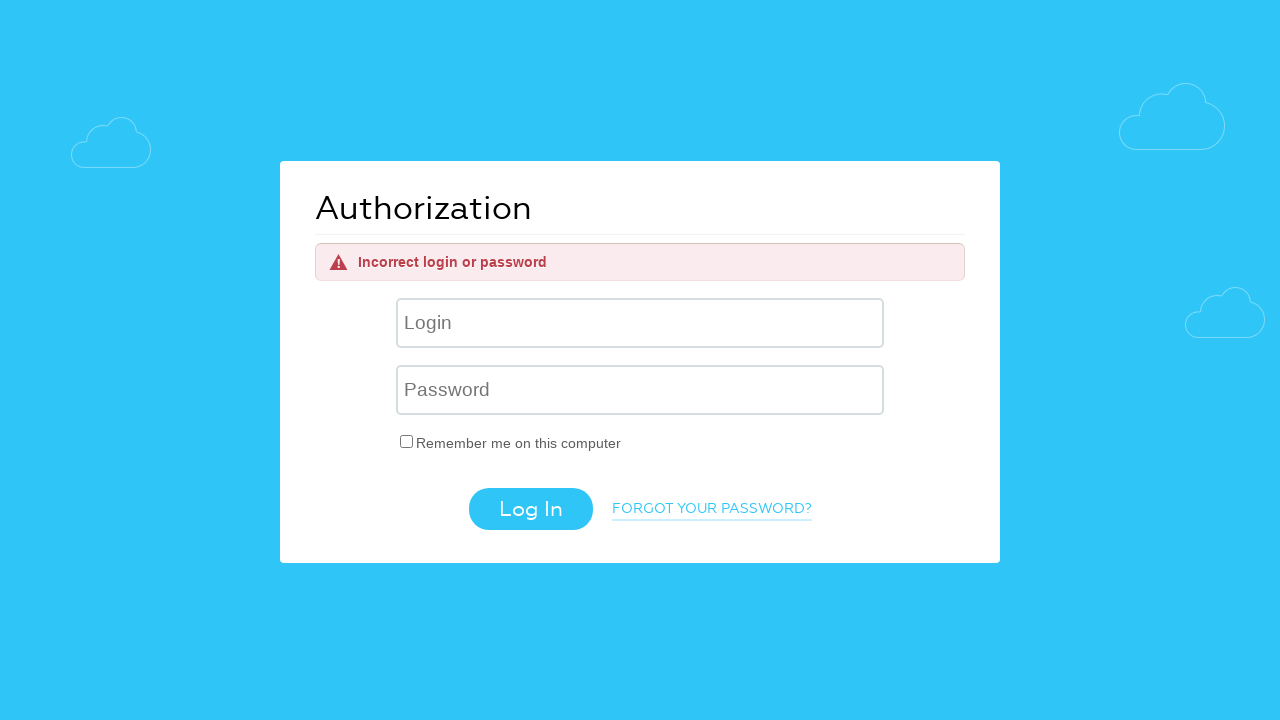

Verified error message matches expected text: 'Incorrect login or password'
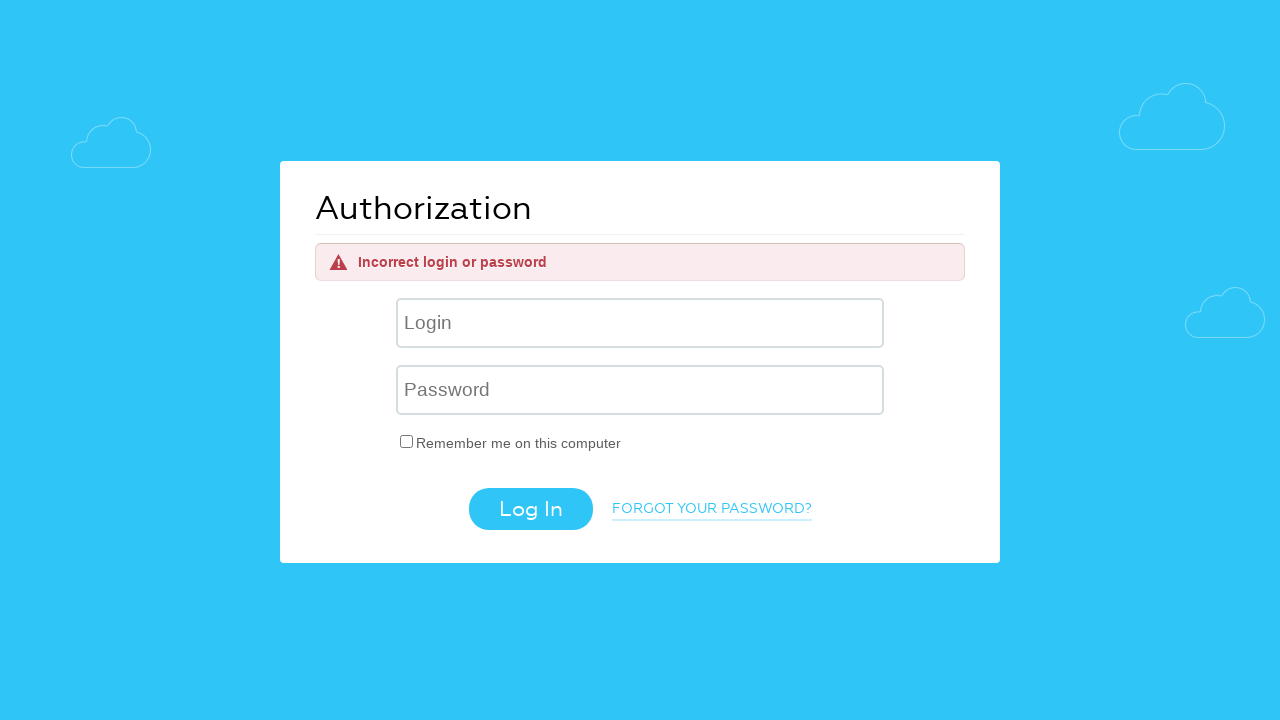

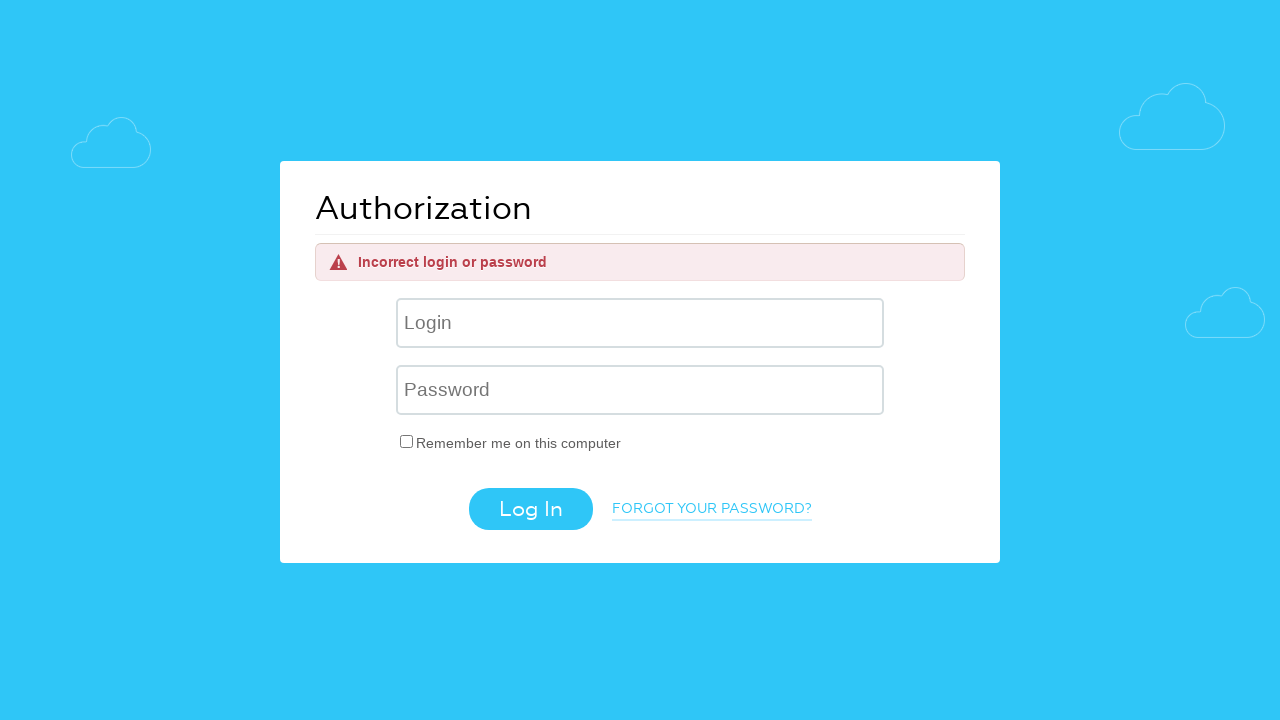